Tests scrollbar functionality by navigating to the Scrollbars page, scrolling a hidden button into view using JavaScript, and verifying it becomes visible.

Starting URL: http://uitestingplayground.com/

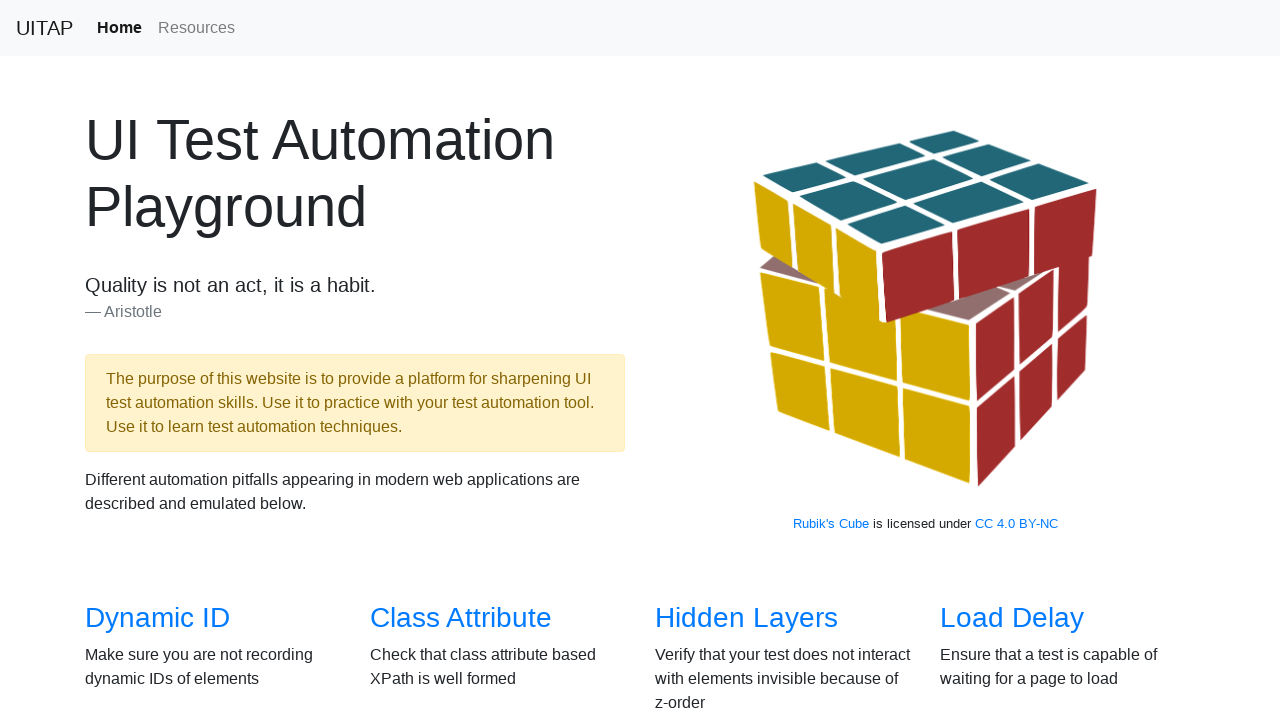

Clicked on the Scrollbars link at (148, 361) on xpath=//a[text()='Scrollbars']
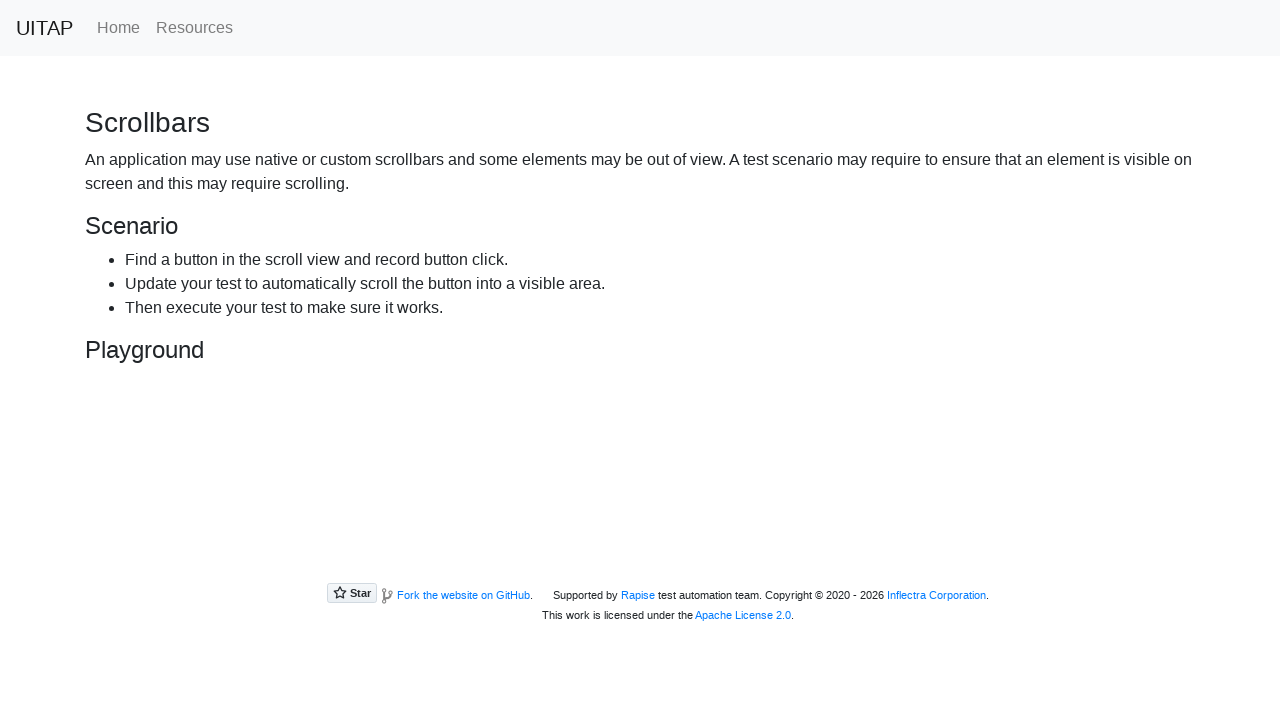

Located the hiding button element
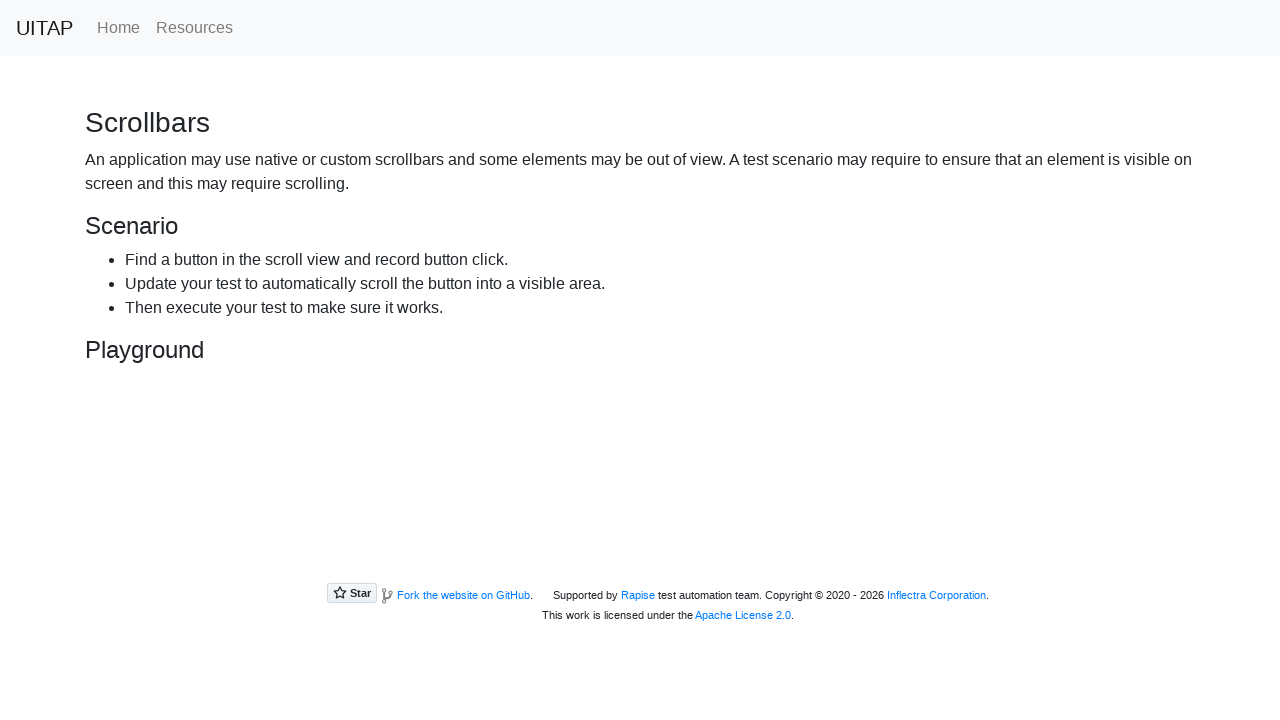

Scrolled the button into view using scroll_into_view_if_needed()
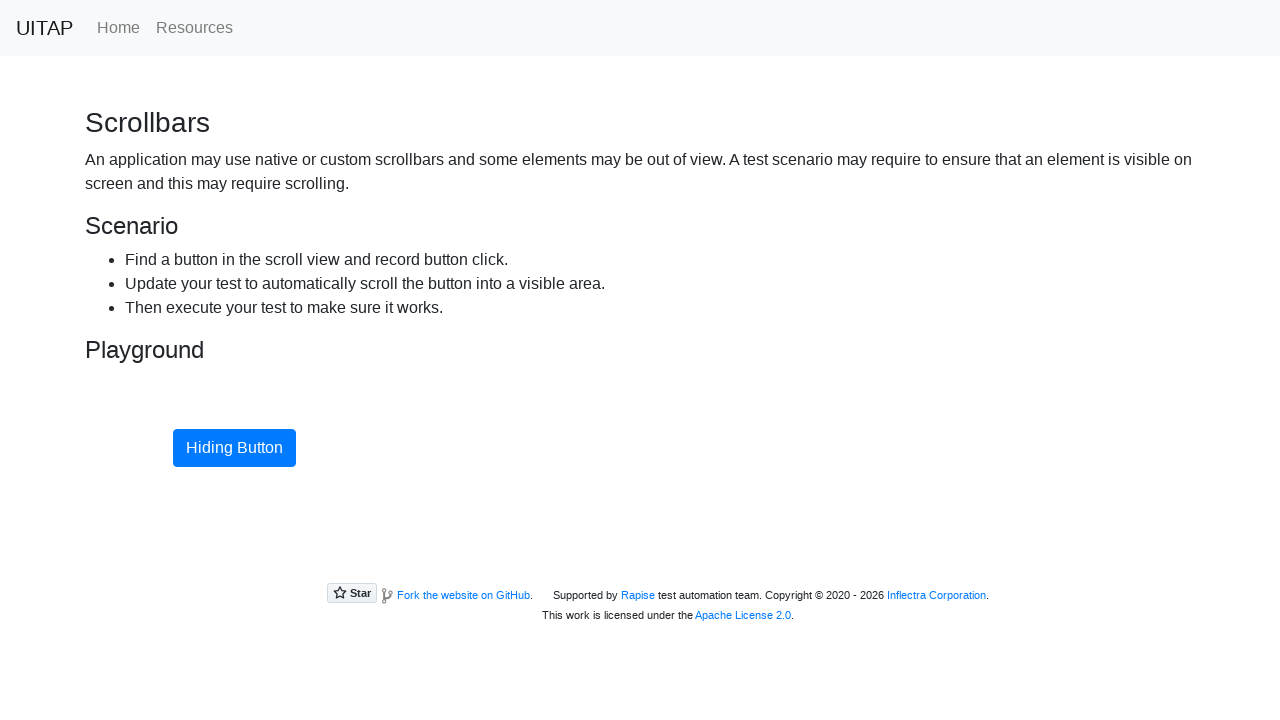

Verified that the button is now visible
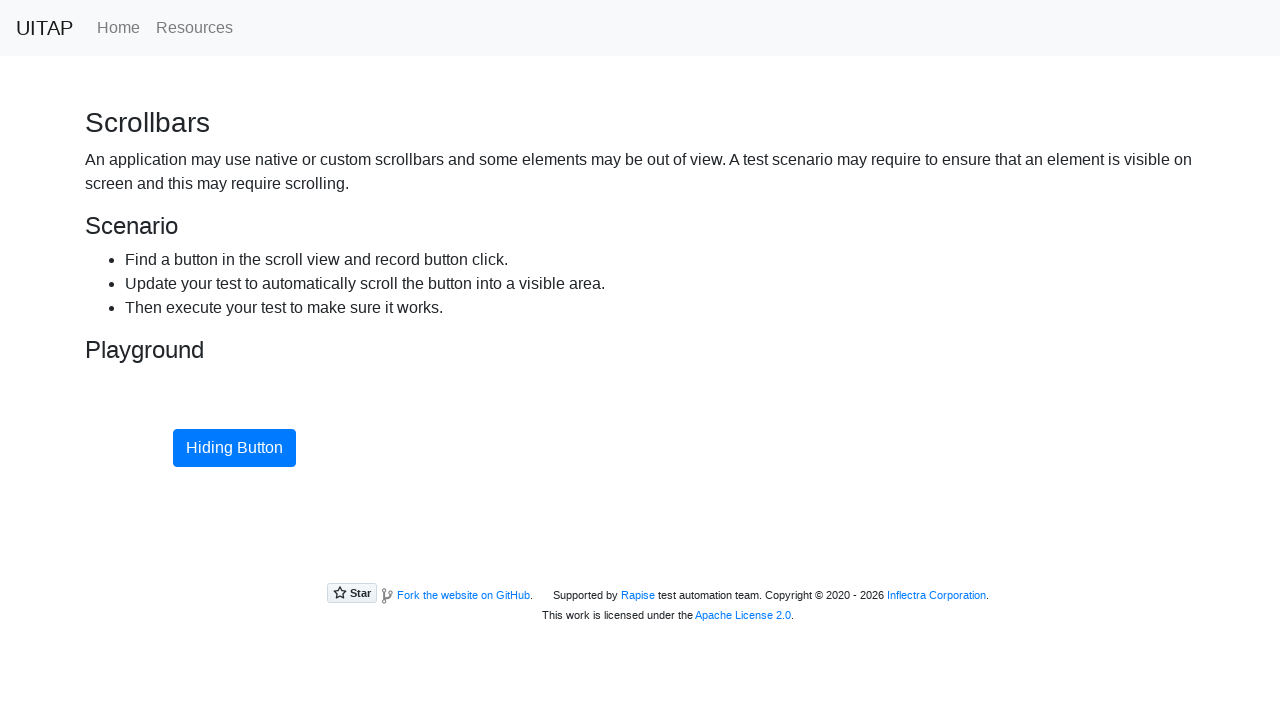

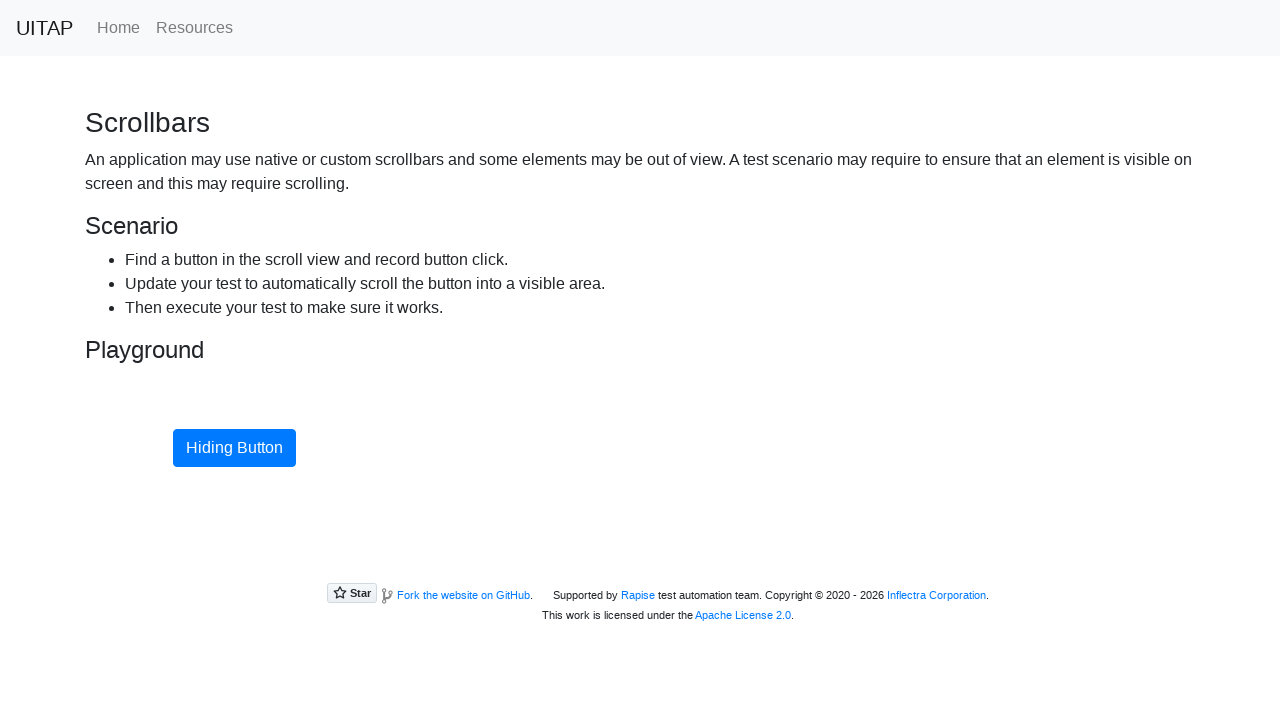